Tests dismissing a JavaScript confirm alert by clicking the second button, canceling the alert, and verifying the result message shows "You clicked: Cancel"

Starting URL: https://the-internet.herokuapp.com/javascript_alerts

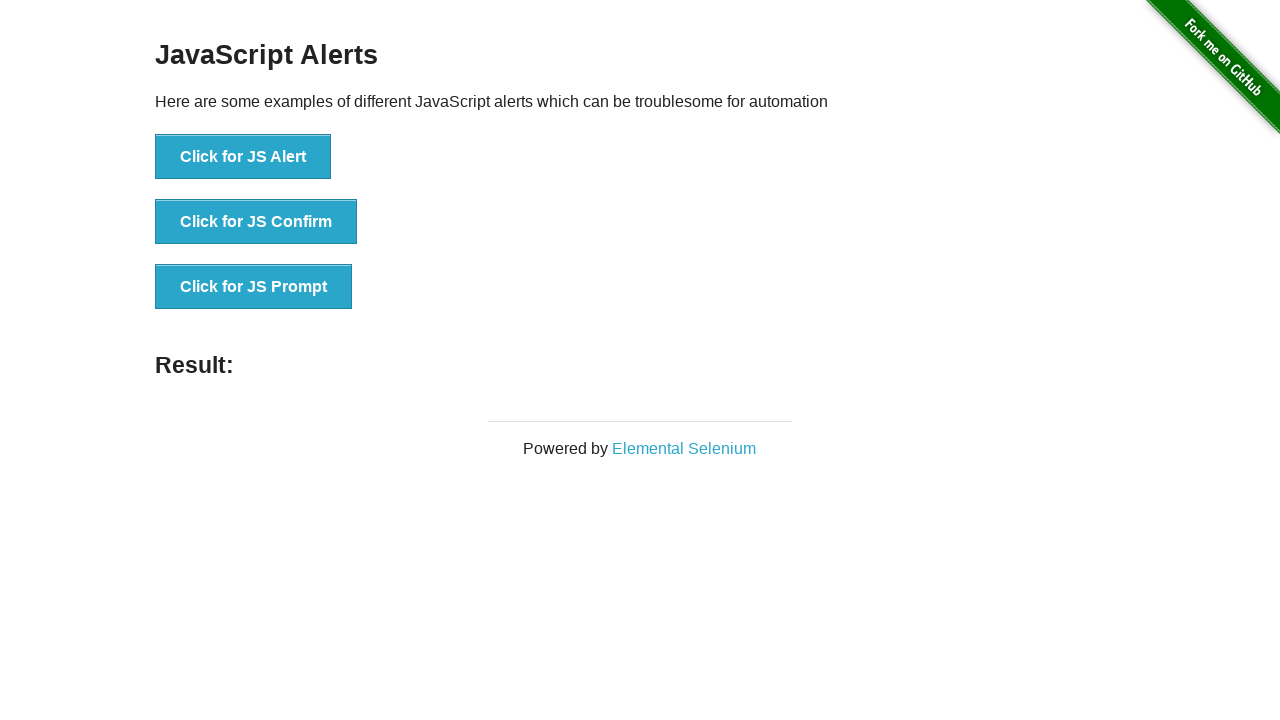

Registered dialog handler to dismiss alerts
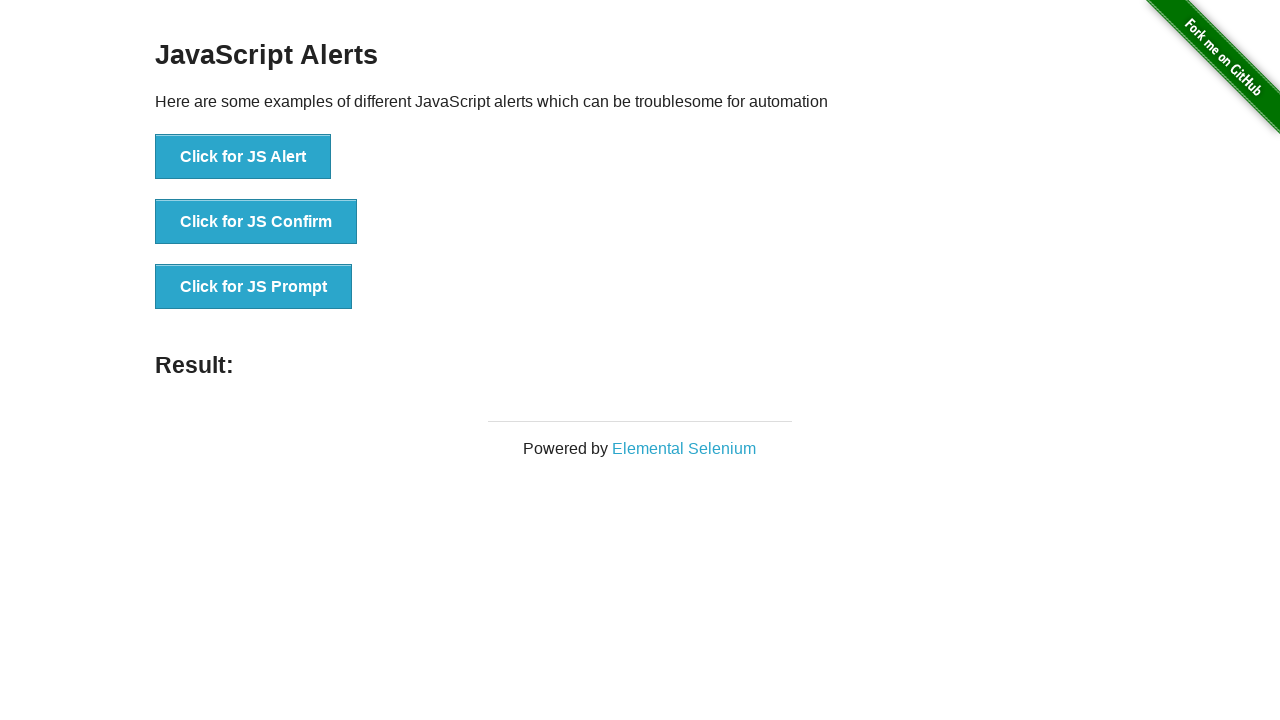

Clicked button to trigger JavaScript confirm alert at (256, 222) on xpath=//button[@onclick='jsConfirm()']
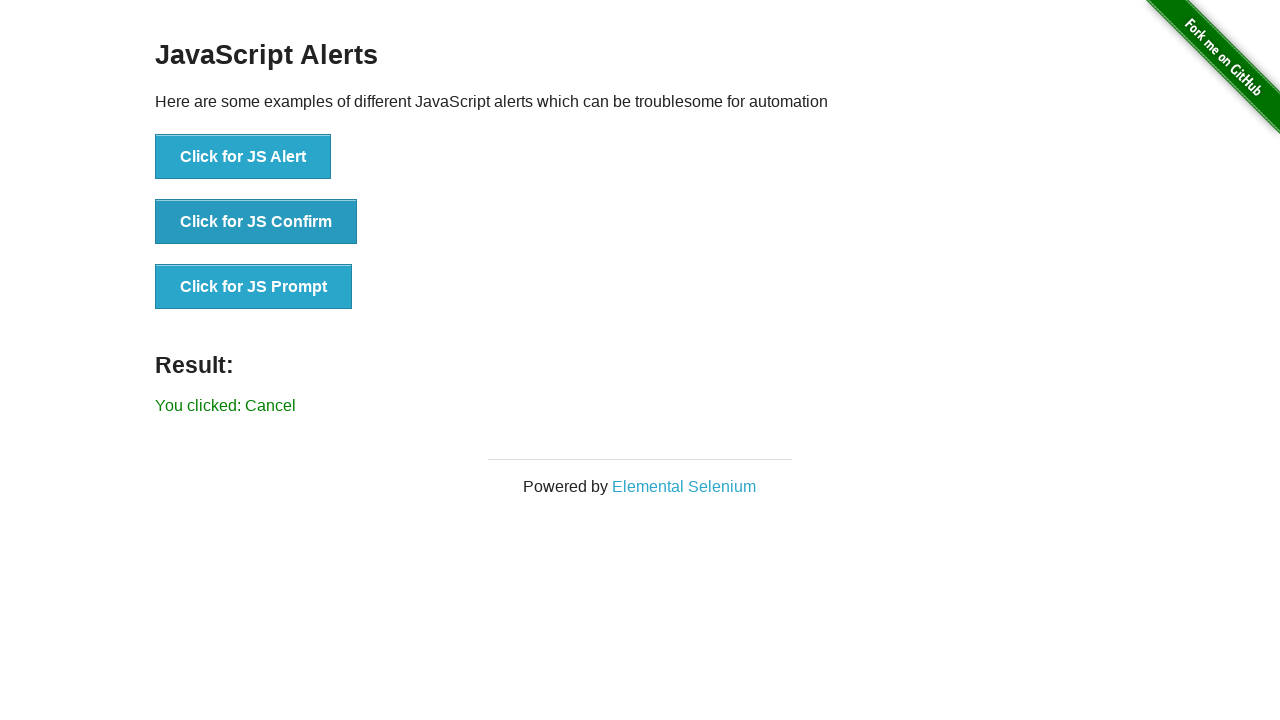

Result message element loaded after dismissing alert
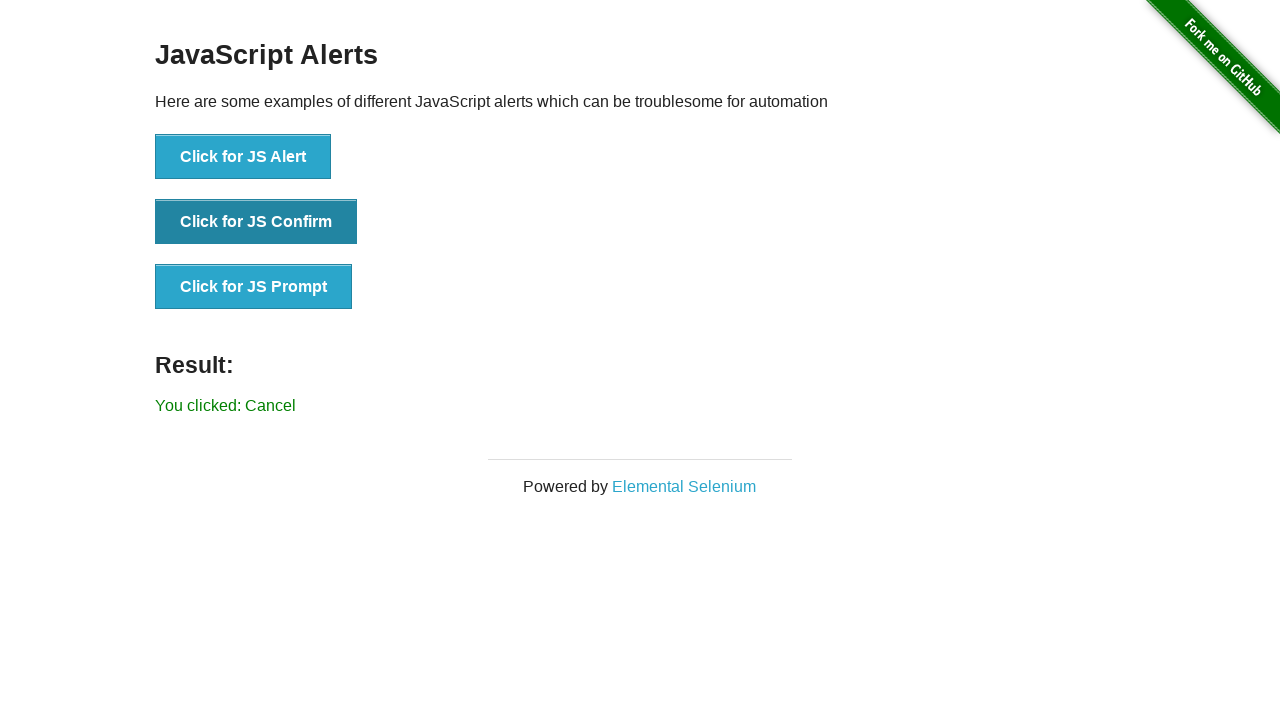

Verified result message shows 'You clicked: Cancel'
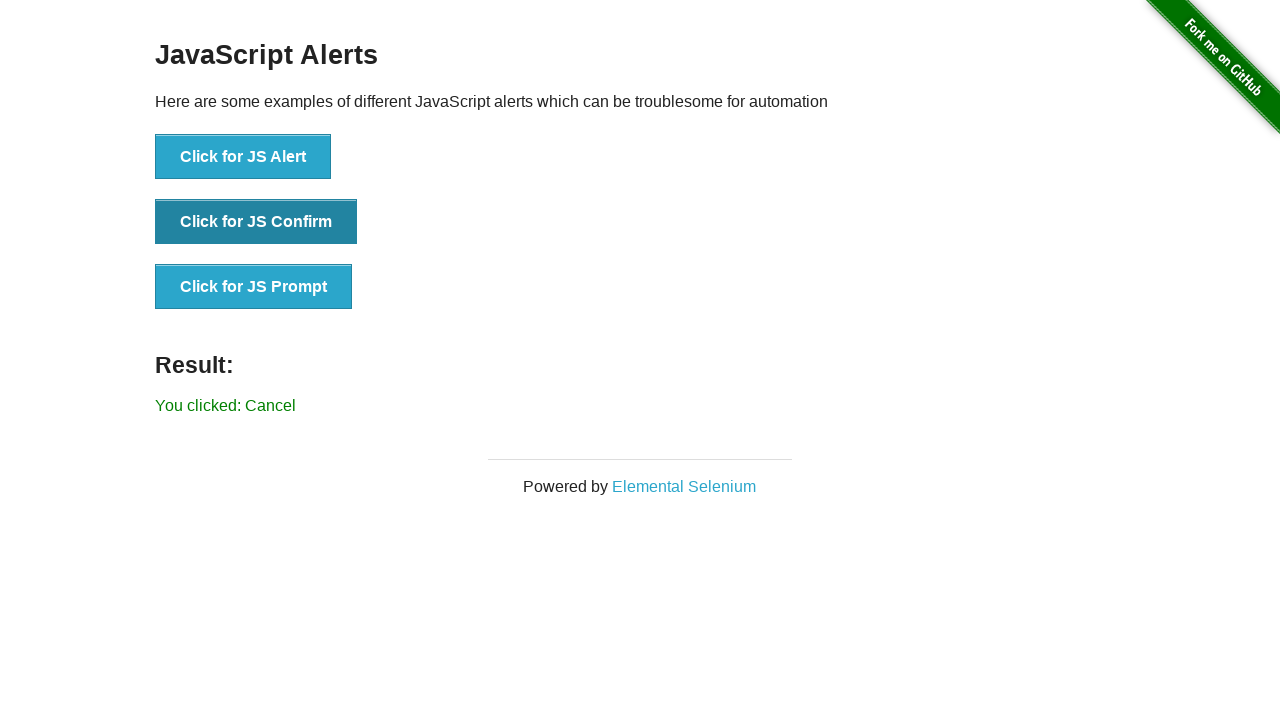

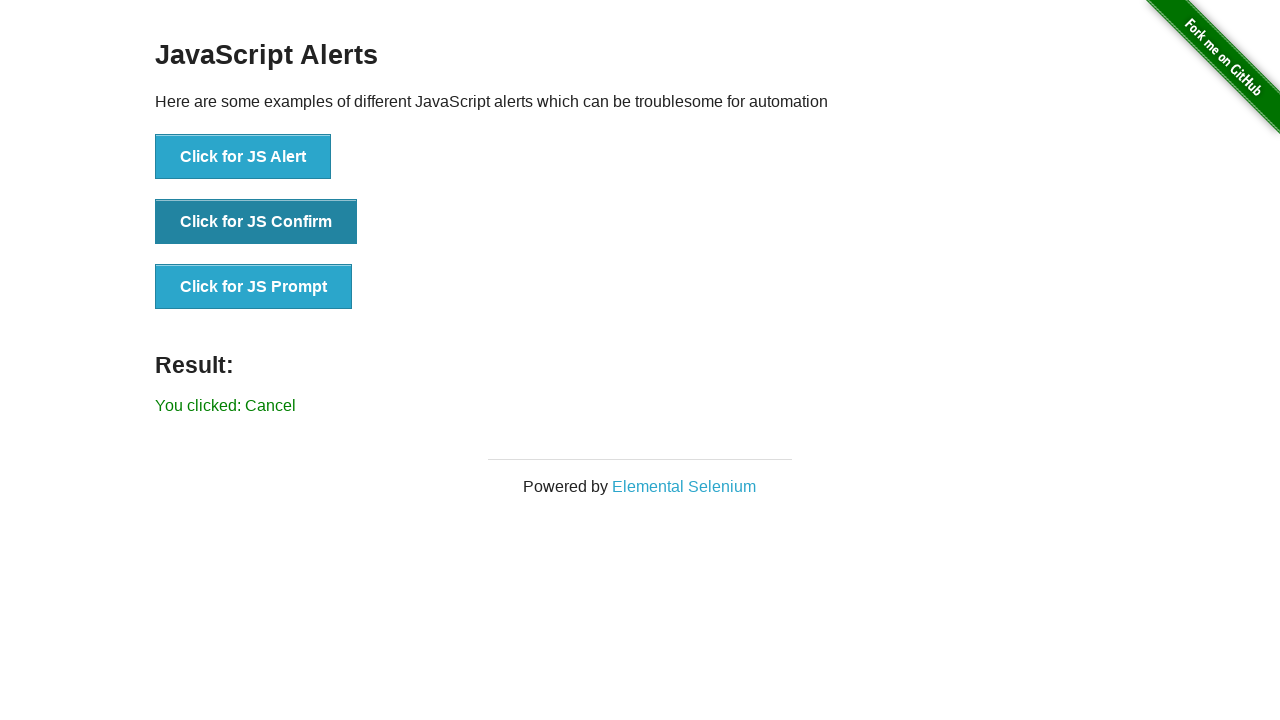